Tests that clicking Clear completed removes completed items from the list

Starting URL: https://demo.playwright.dev/todomvc

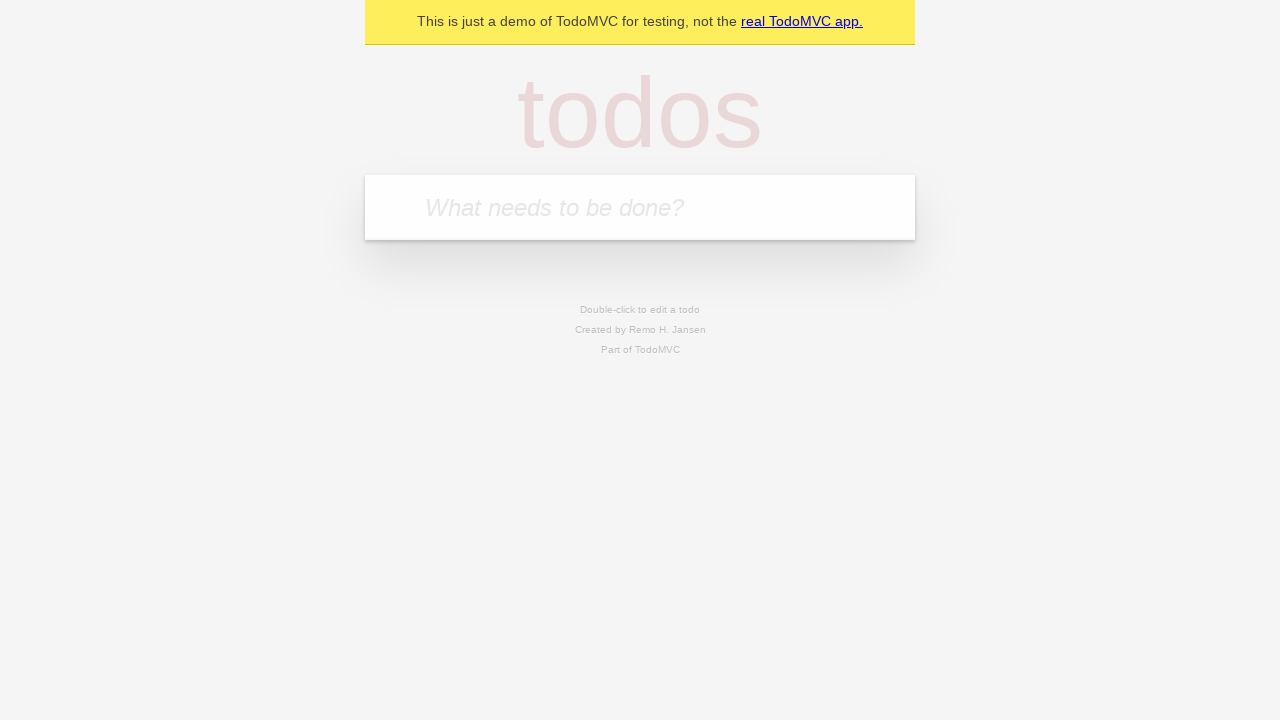

Filled todo input with 'buy some cheese' on internal:attr=[placeholder="What needs to be done?"i]
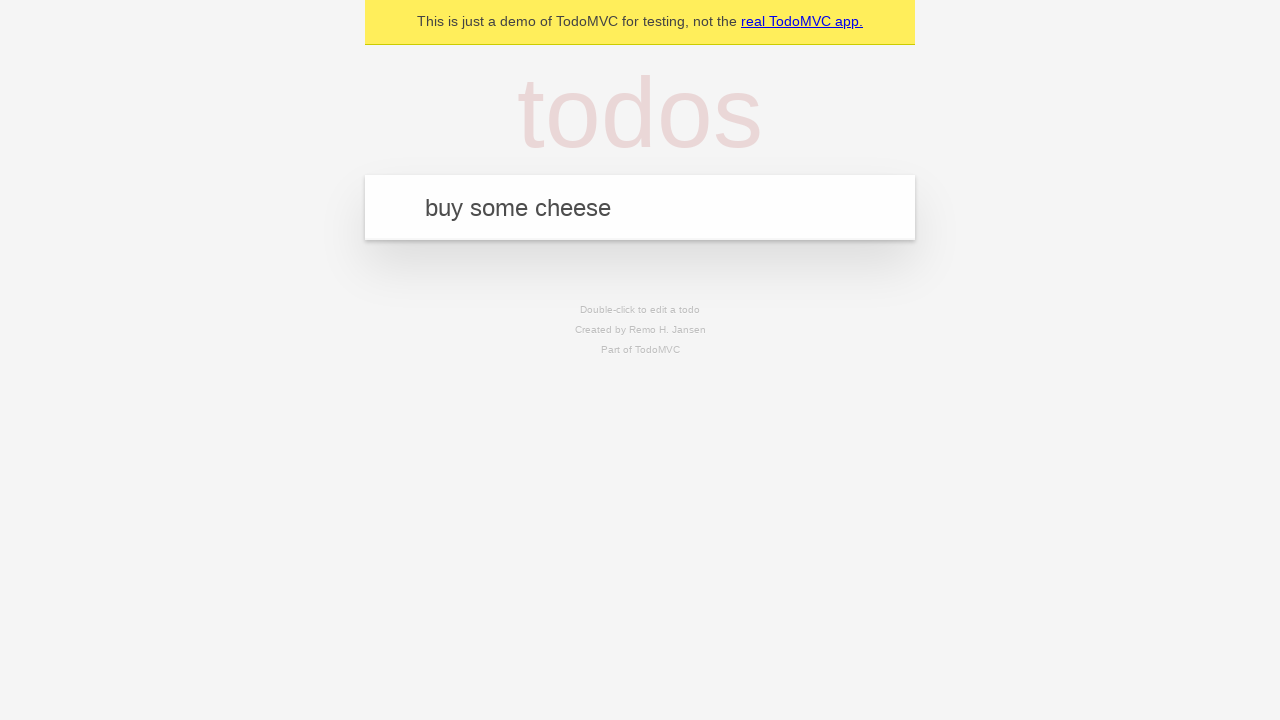

Pressed Enter to add first todo item on internal:attr=[placeholder="What needs to be done?"i]
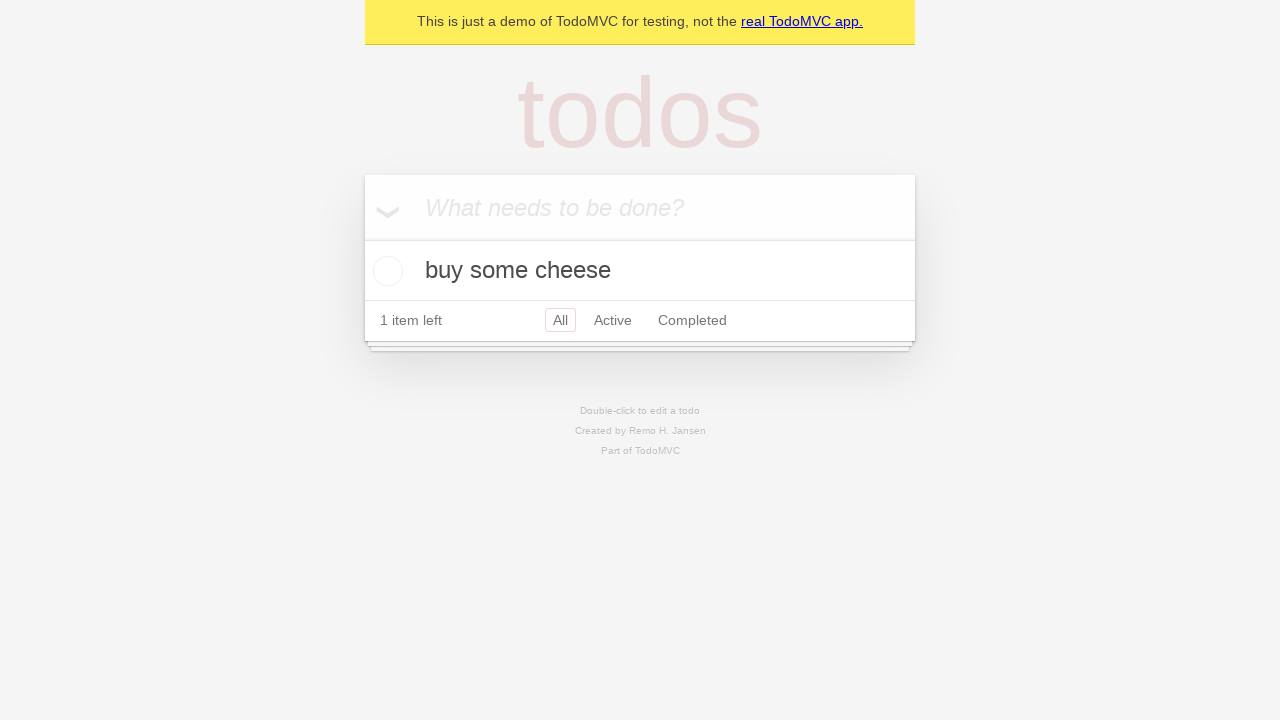

Filled todo input with 'feed the cat' on internal:attr=[placeholder="What needs to be done?"i]
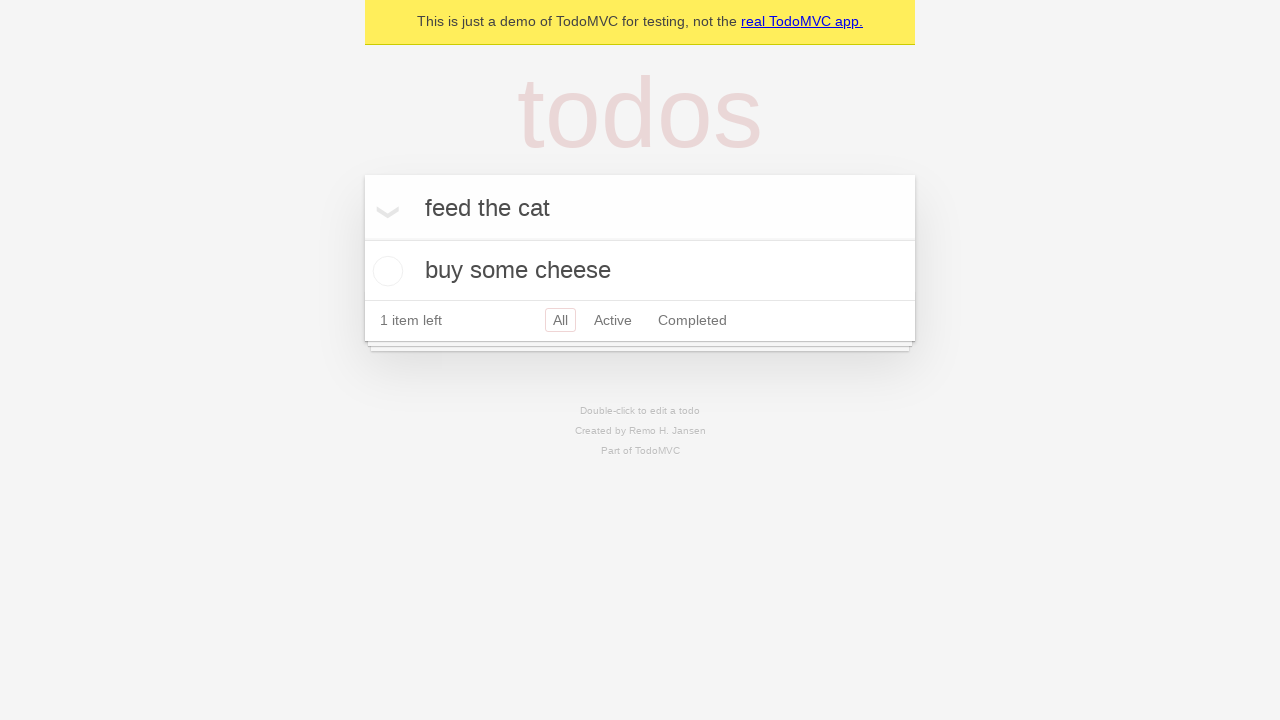

Pressed Enter to add second todo item on internal:attr=[placeholder="What needs to be done?"i]
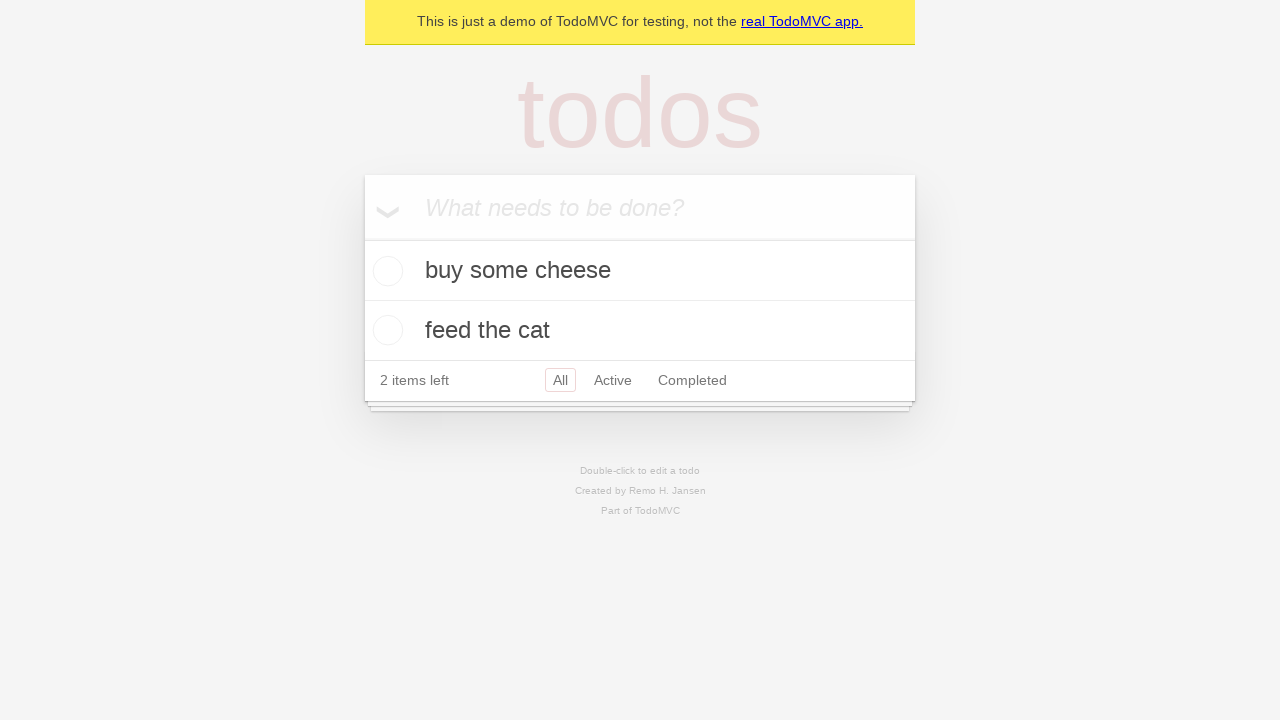

Filled todo input with 'book a doctors appointment' on internal:attr=[placeholder="What needs to be done?"i]
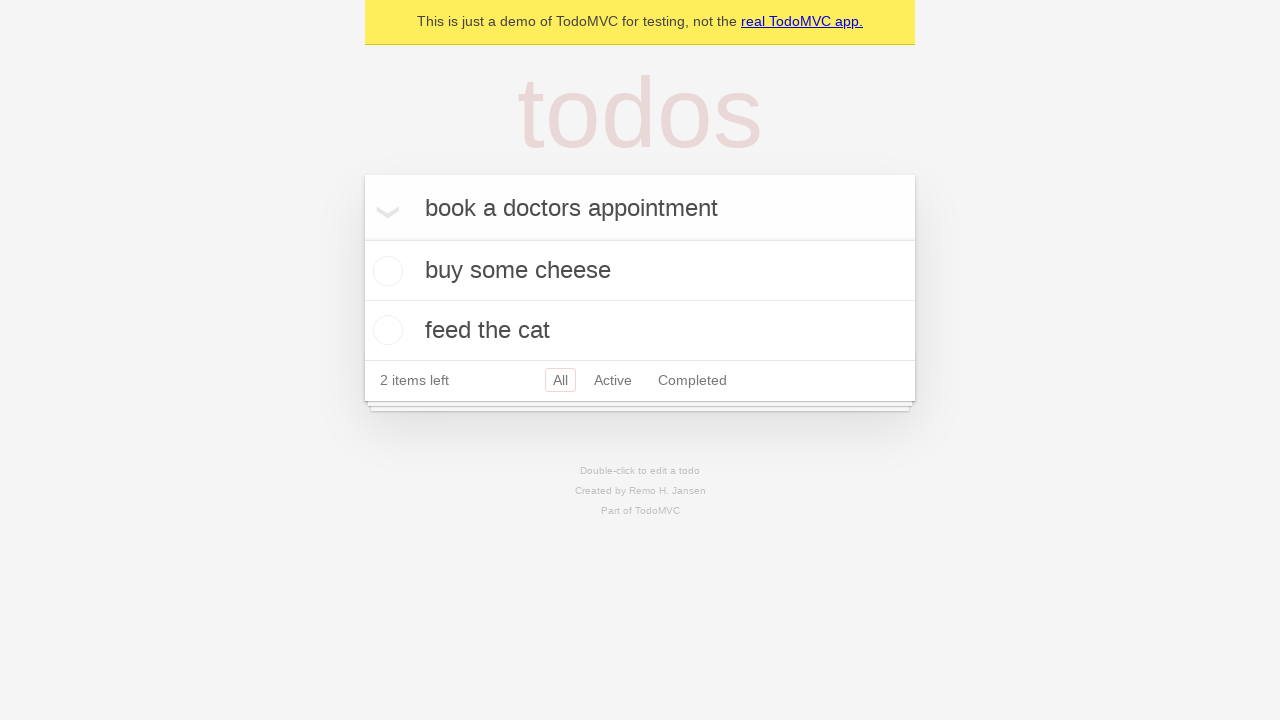

Pressed Enter to add third todo item on internal:attr=[placeholder="What needs to be done?"i]
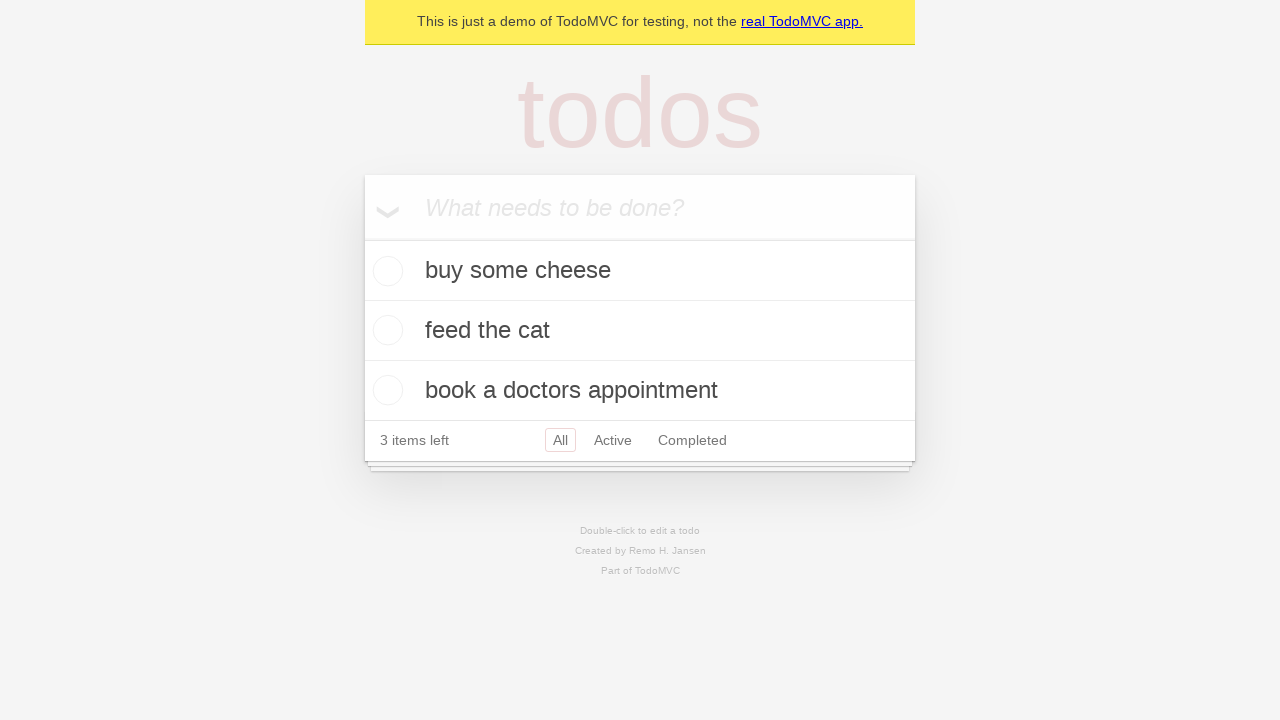

Checked the checkbox for second todo item to mark it as completed at (385, 330) on internal:testid=[data-testid="todo-item"s] >> nth=1 >> internal:role=checkbox
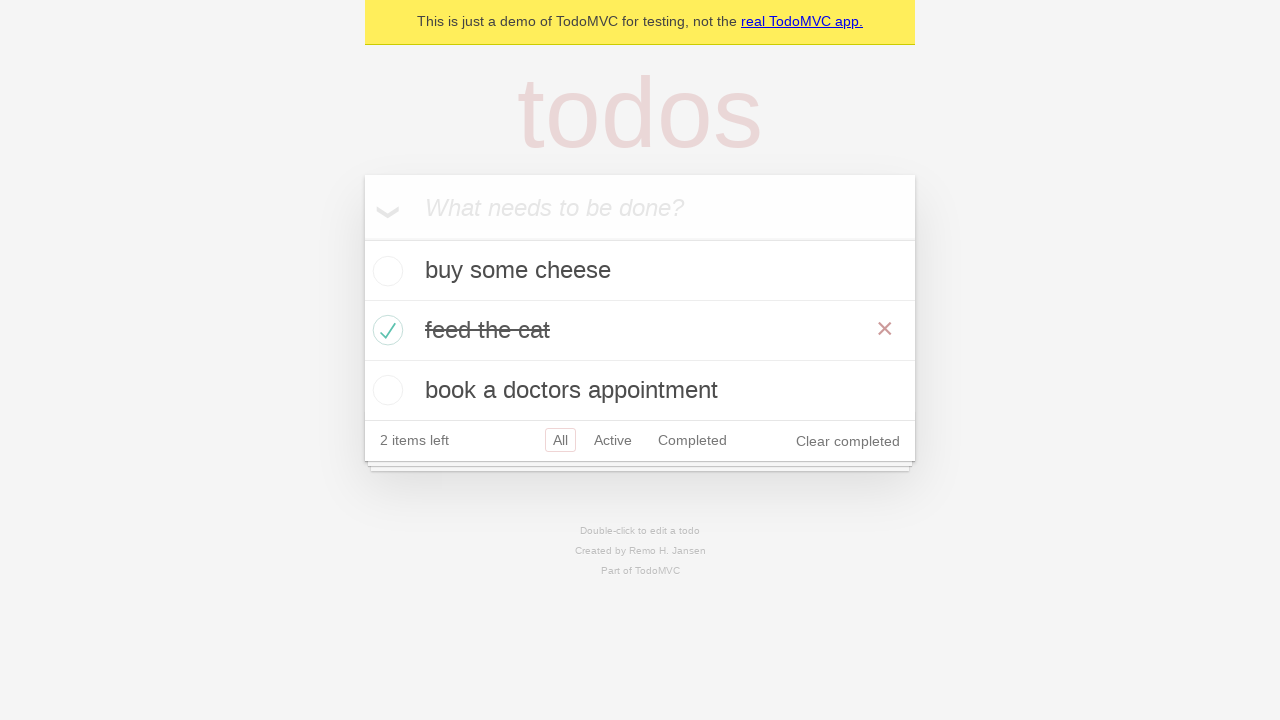

Clicked 'Clear completed' button to remove completed items at (848, 441) on internal:role=button[name="Clear completed"i]
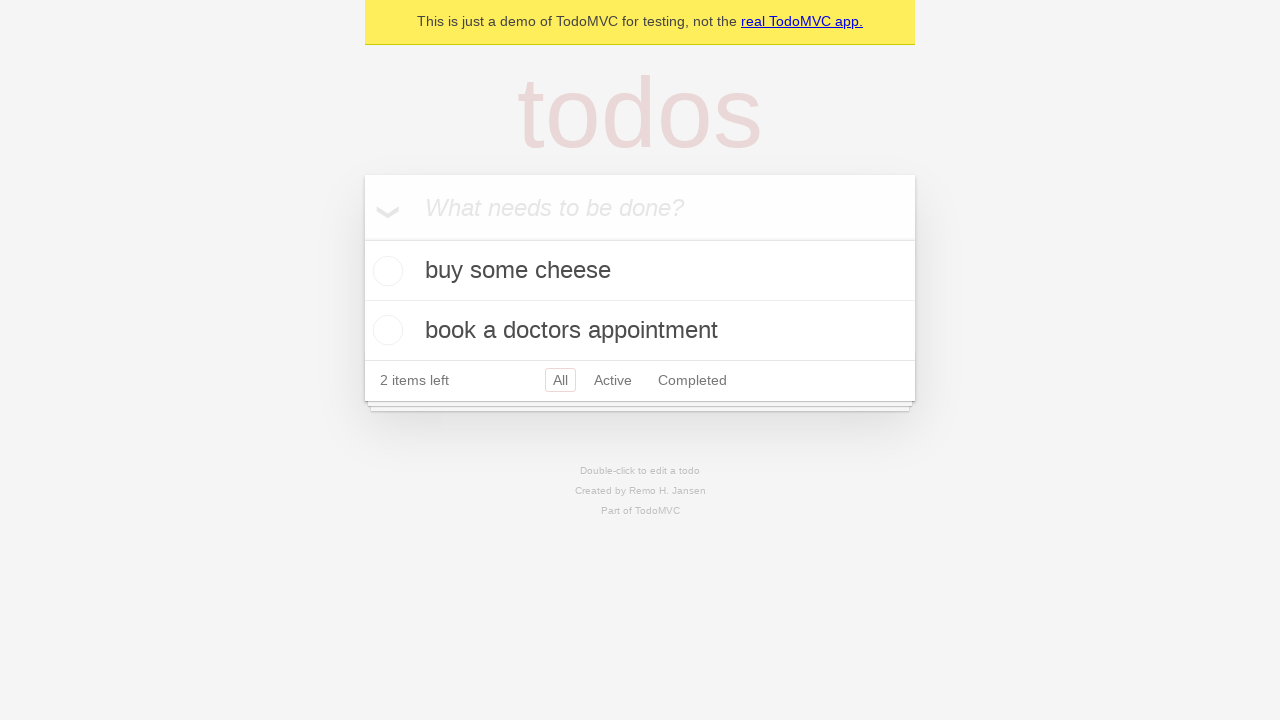

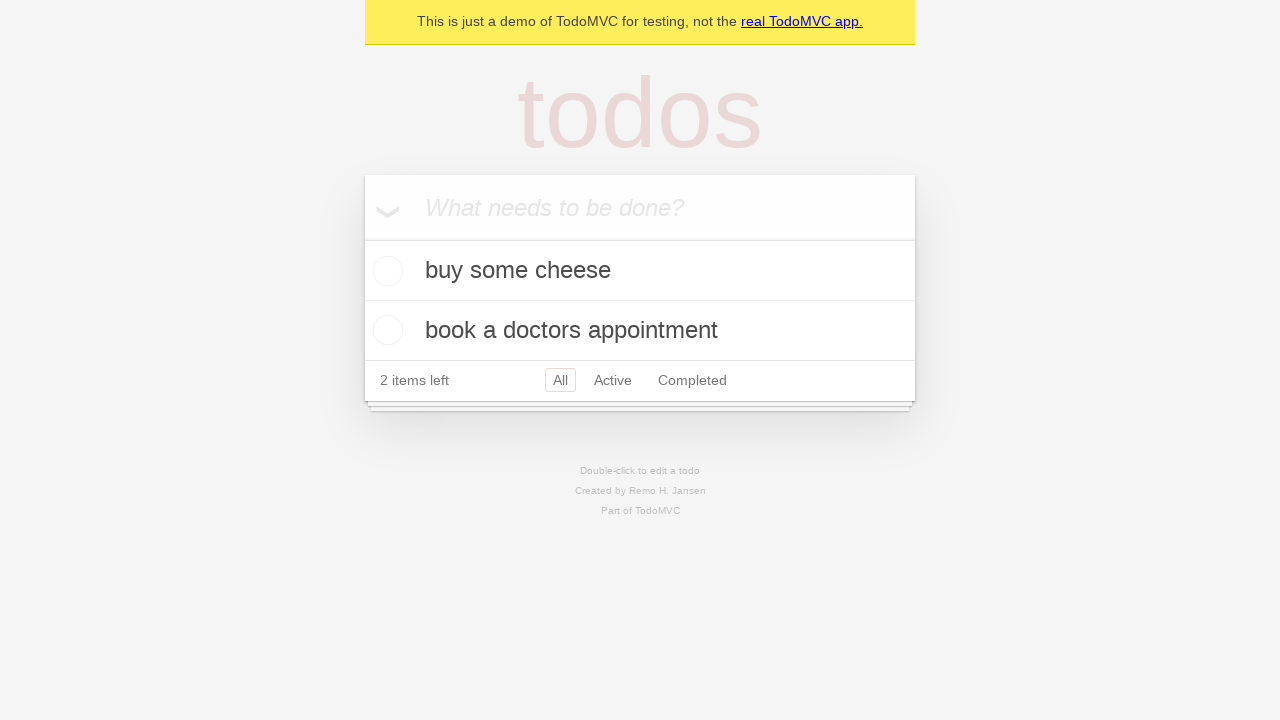